Adds specific items (Cucumber and Tomato) to a shopping cart by finding them in a product list and clicking their add buttons, then verifies the cart shows 2 items

Starting URL: https://rahulshettyacademy.com/seleniumPractise/

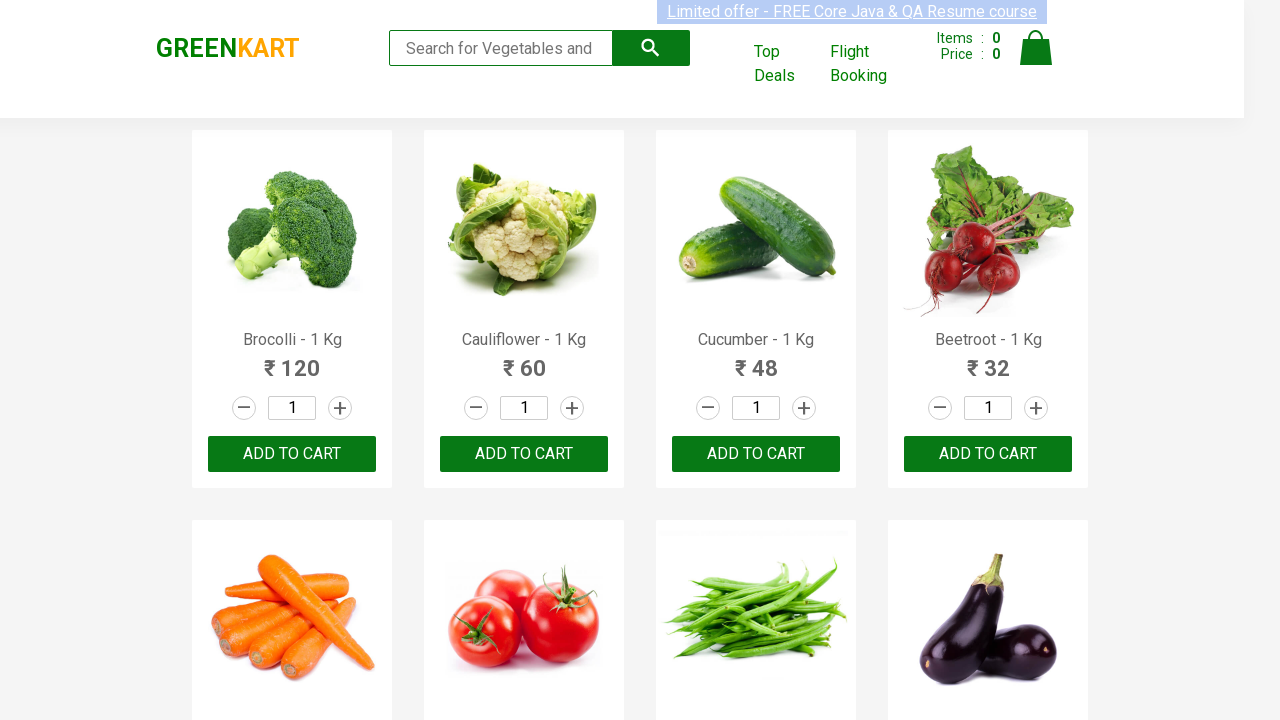

Waited for product list to load
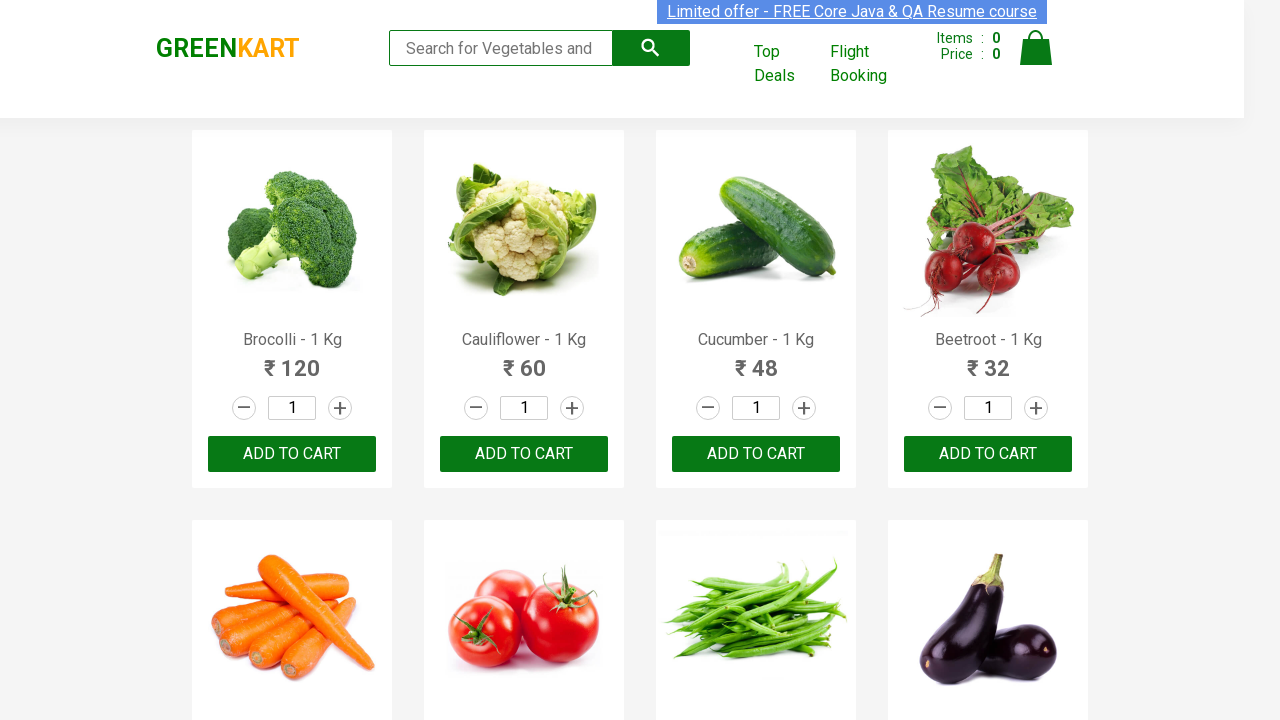

Located all products on page (count: 30)
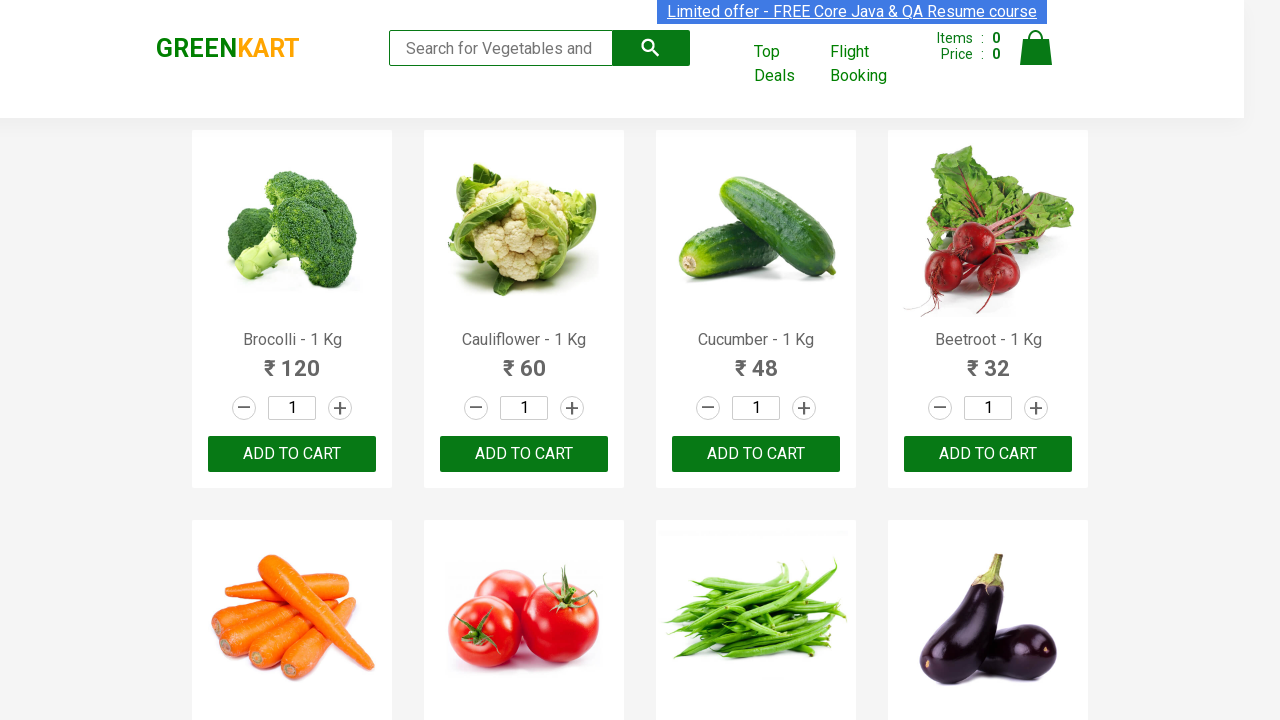

Added 'Cucumber' to cart at (756, 454) on div.product-action button >> nth=2
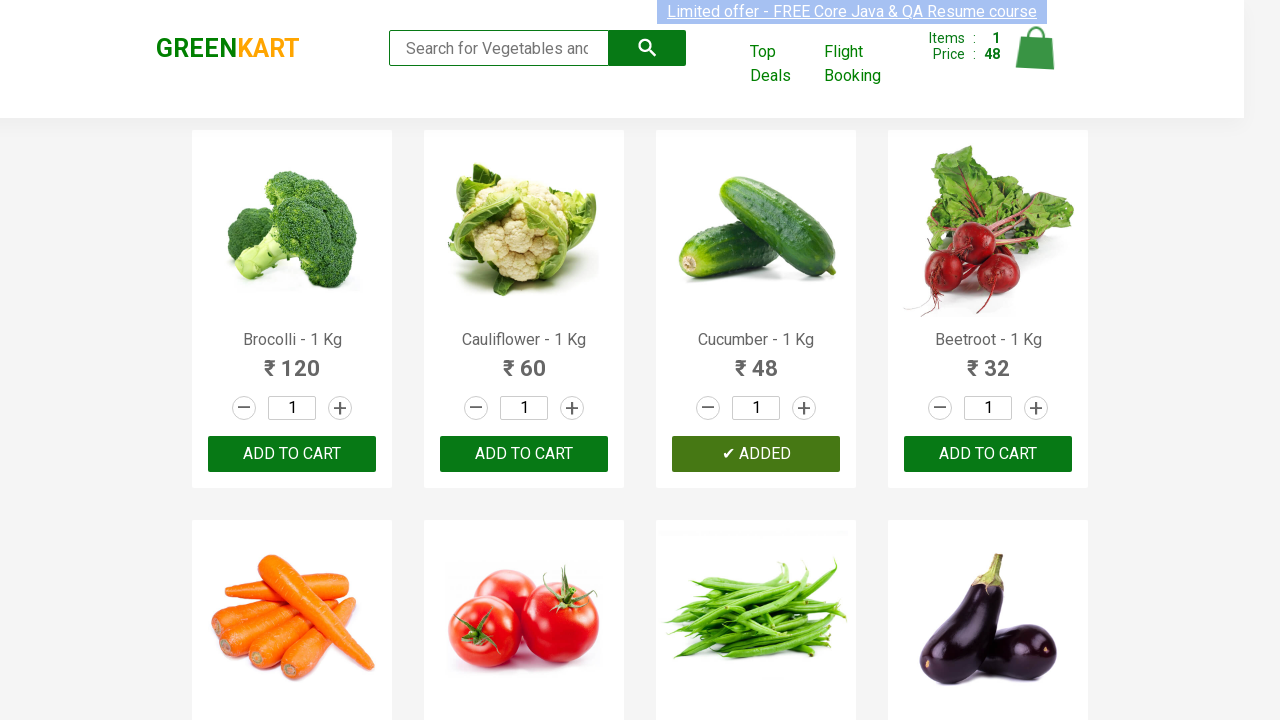

Added 'Tomato' to cart at (524, 360) on div.product-action button >> nth=5
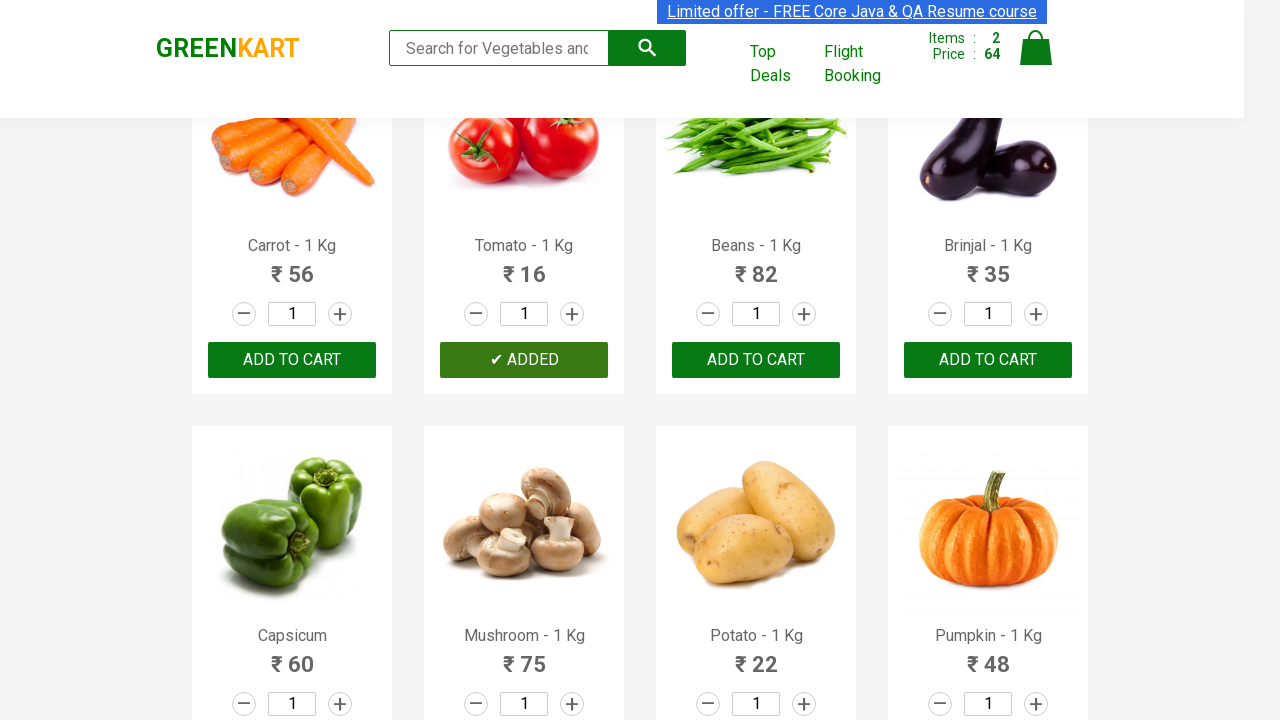

Retrieved cart item count
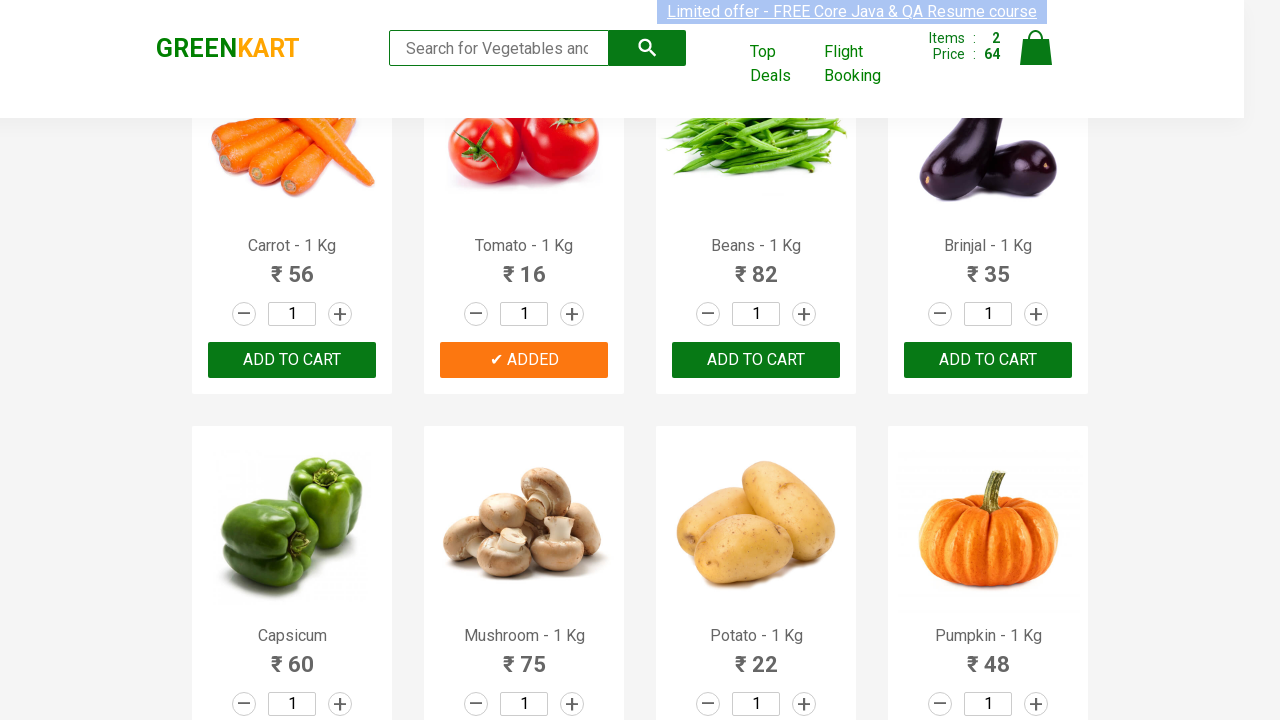

Verified cart contains exactly 2 items
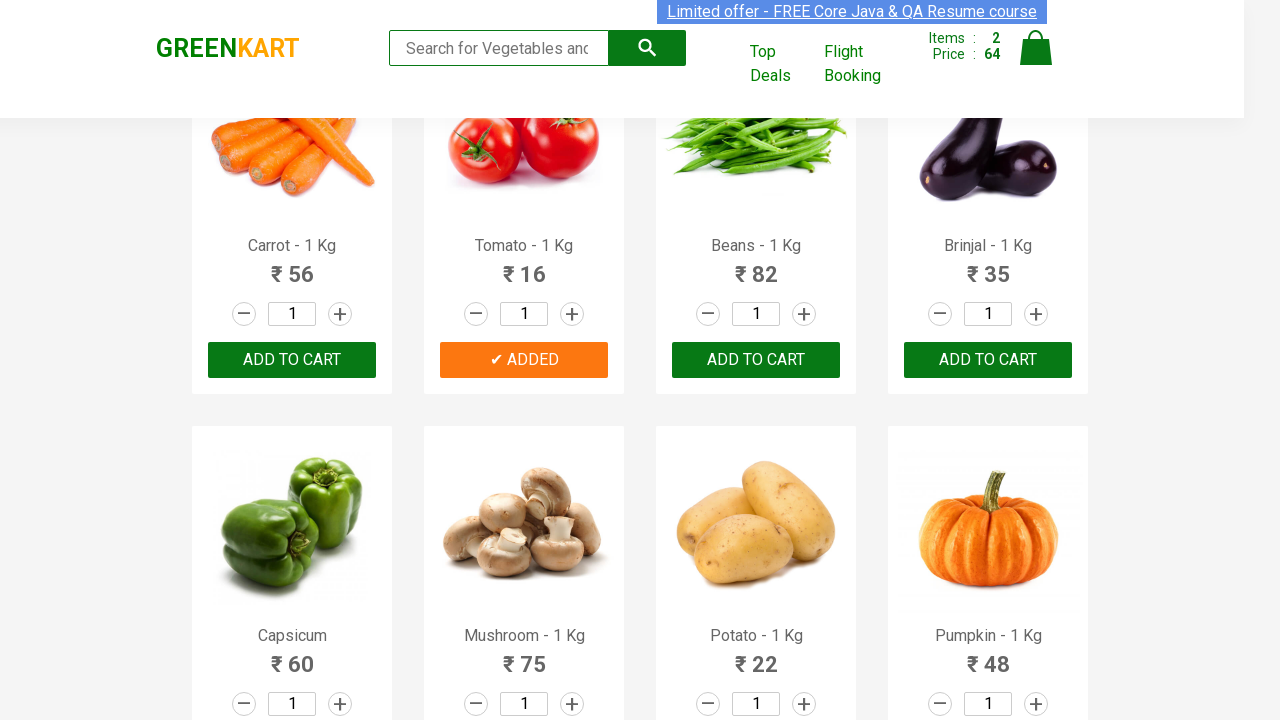

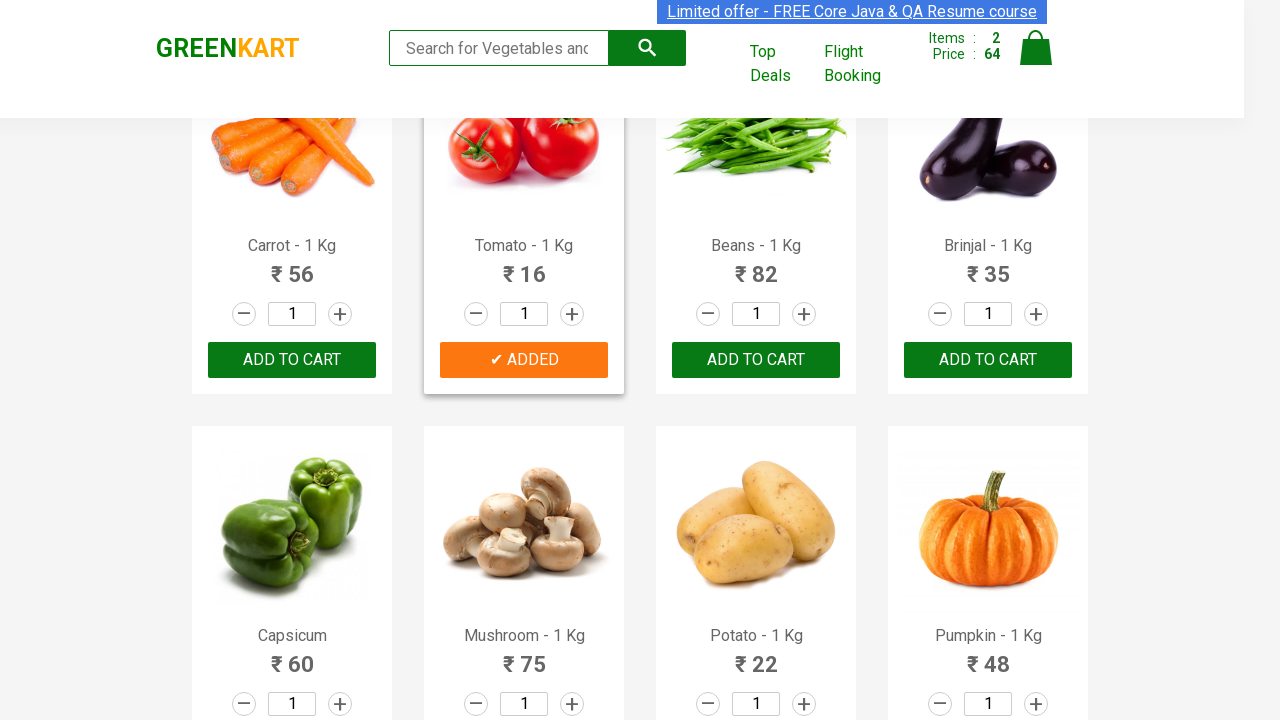